Tests horizontal slider by moving it using arrow keys

Starting URL: https://the-internet.herokuapp.com/

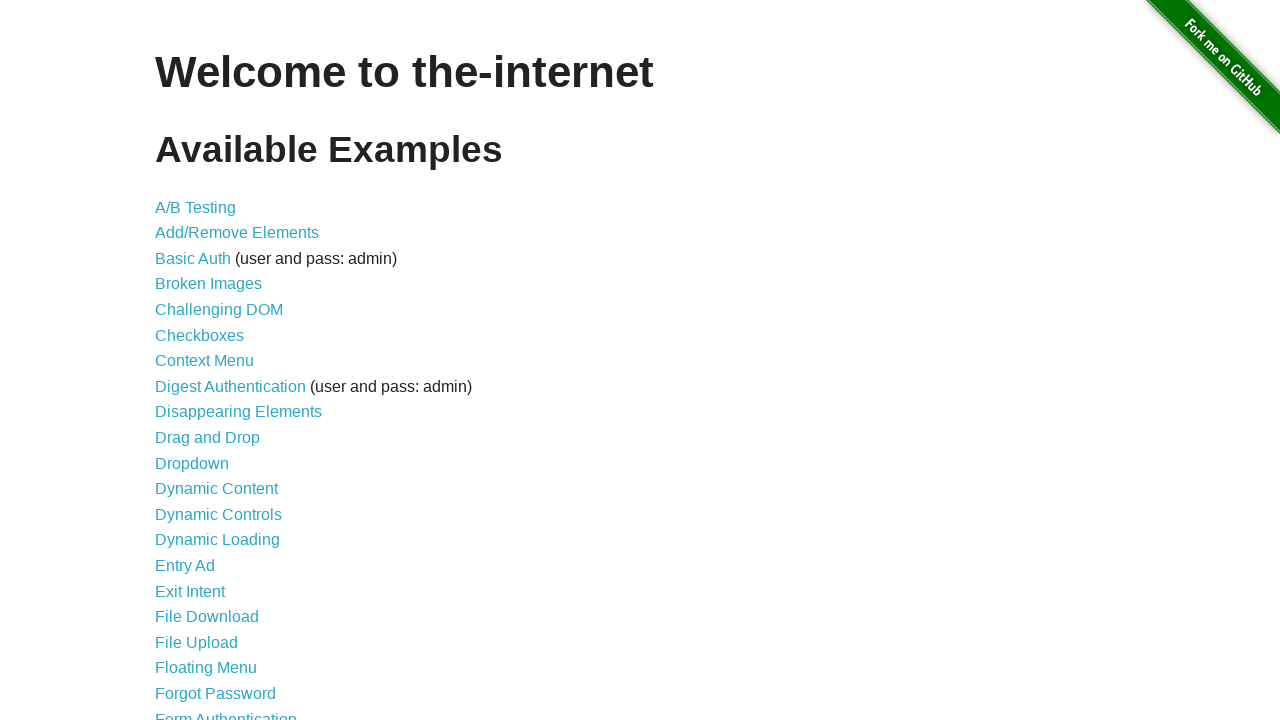

Clicked link to navigate to horizontal slider page at (214, 361) on xpath=//a[@href='/horizontal_slider']
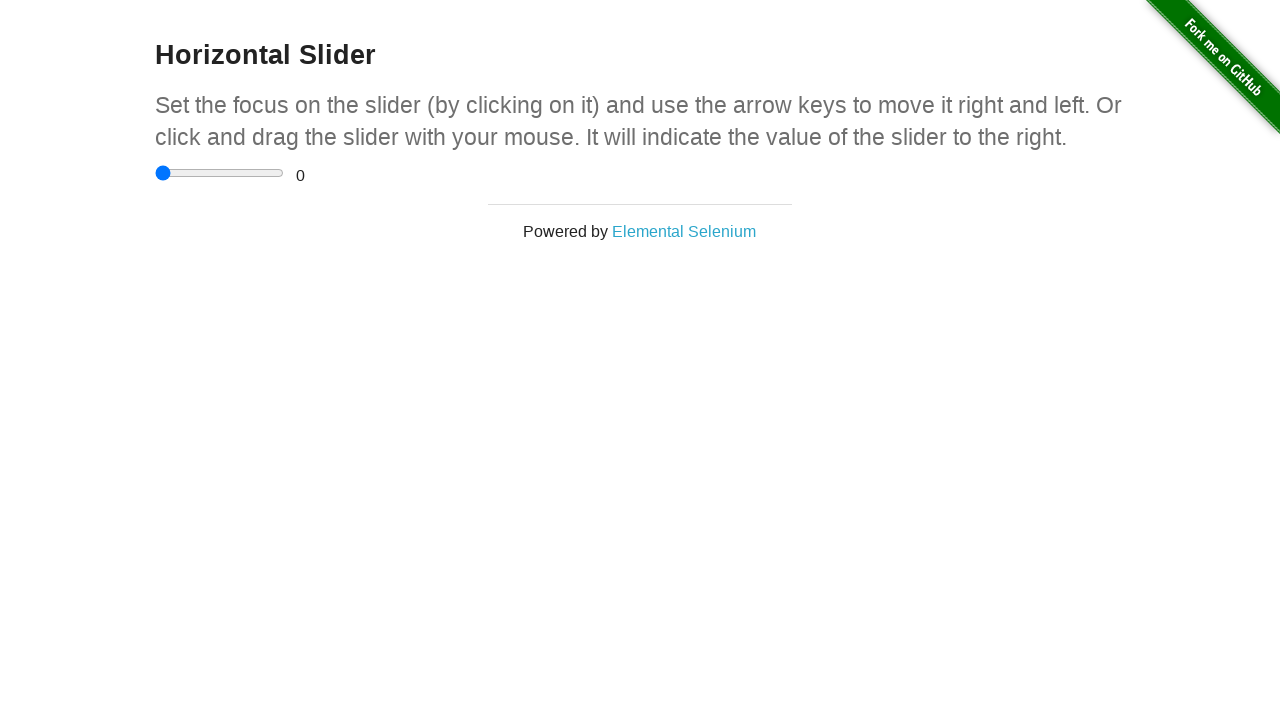

Clicked on the horizontal slider element at (220, 173) on xpath=//input[@type='range']
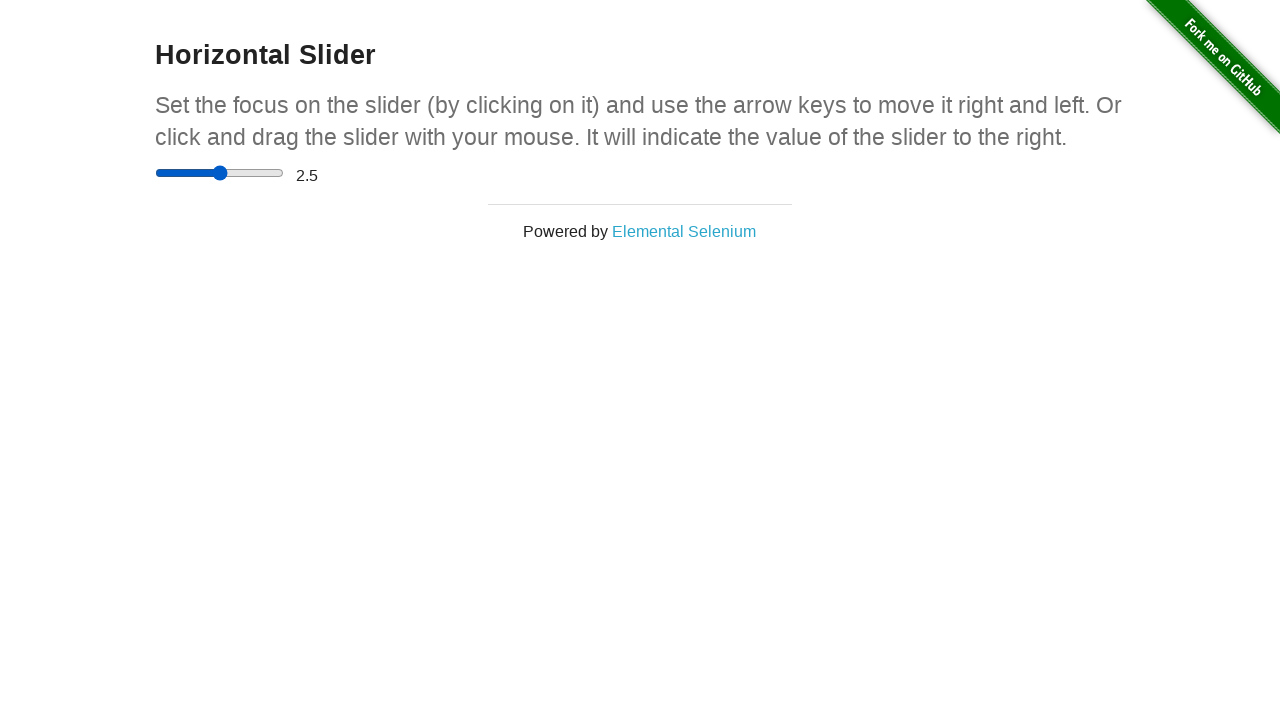

Pressed ArrowRight key to move slider right (iteration 1/9)
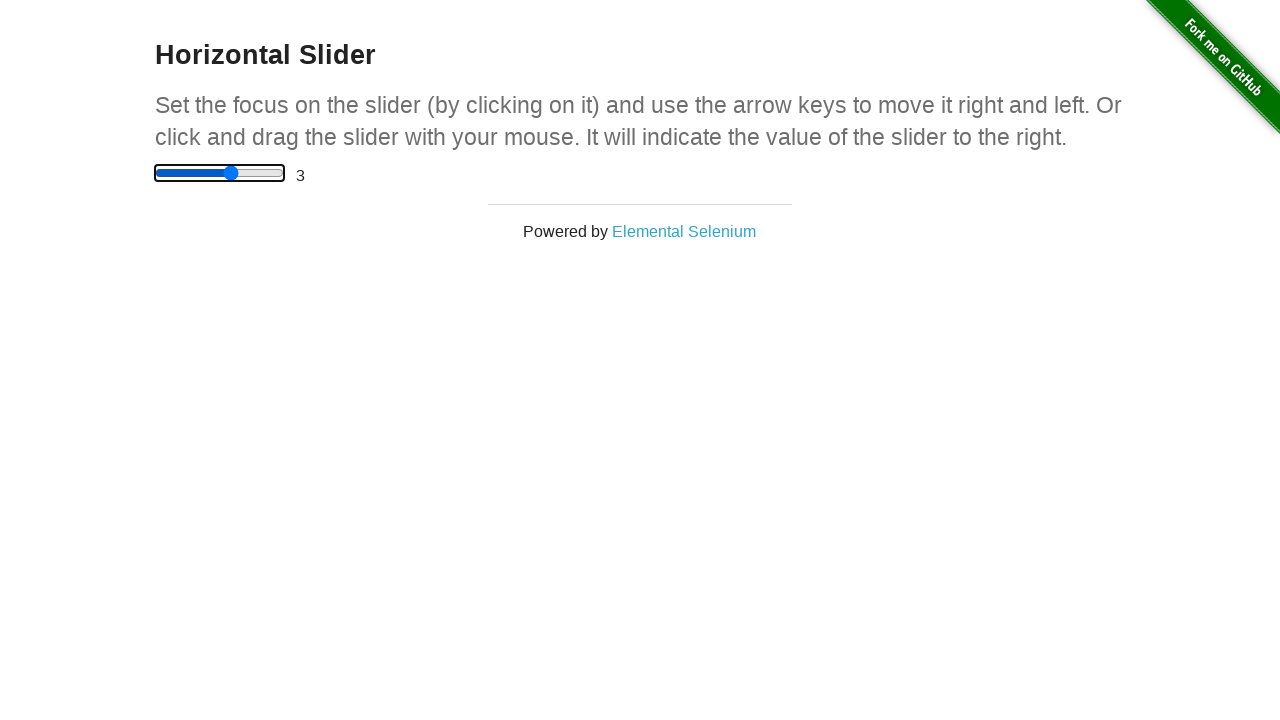

Waited 500ms for slider animation
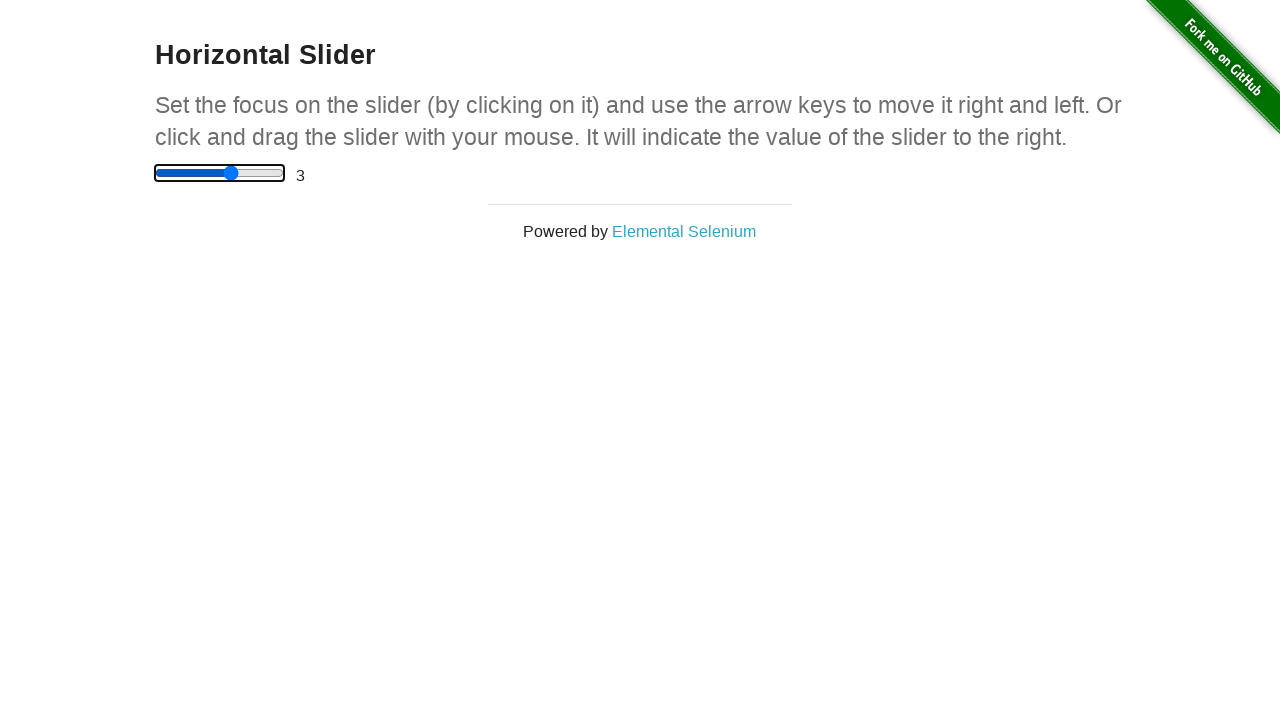

Pressed ArrowRight key to move slider right (iteration 2/9)
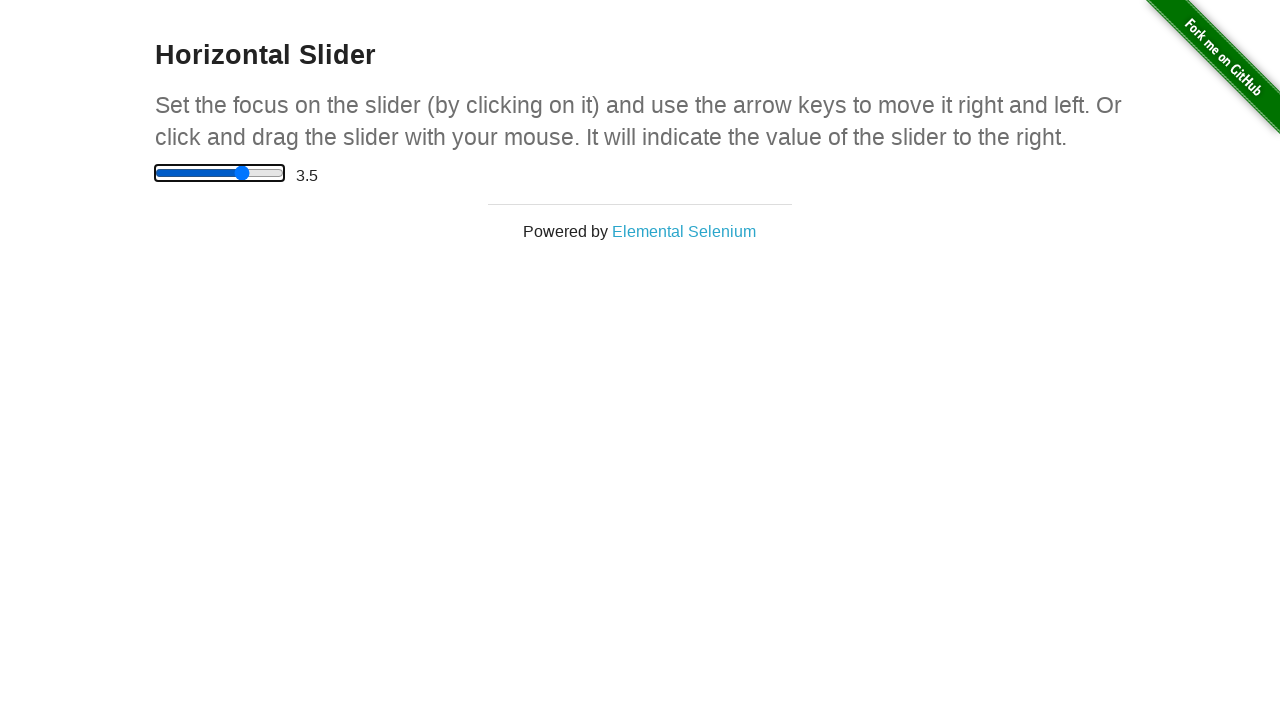

Waited 500ms for slider animation
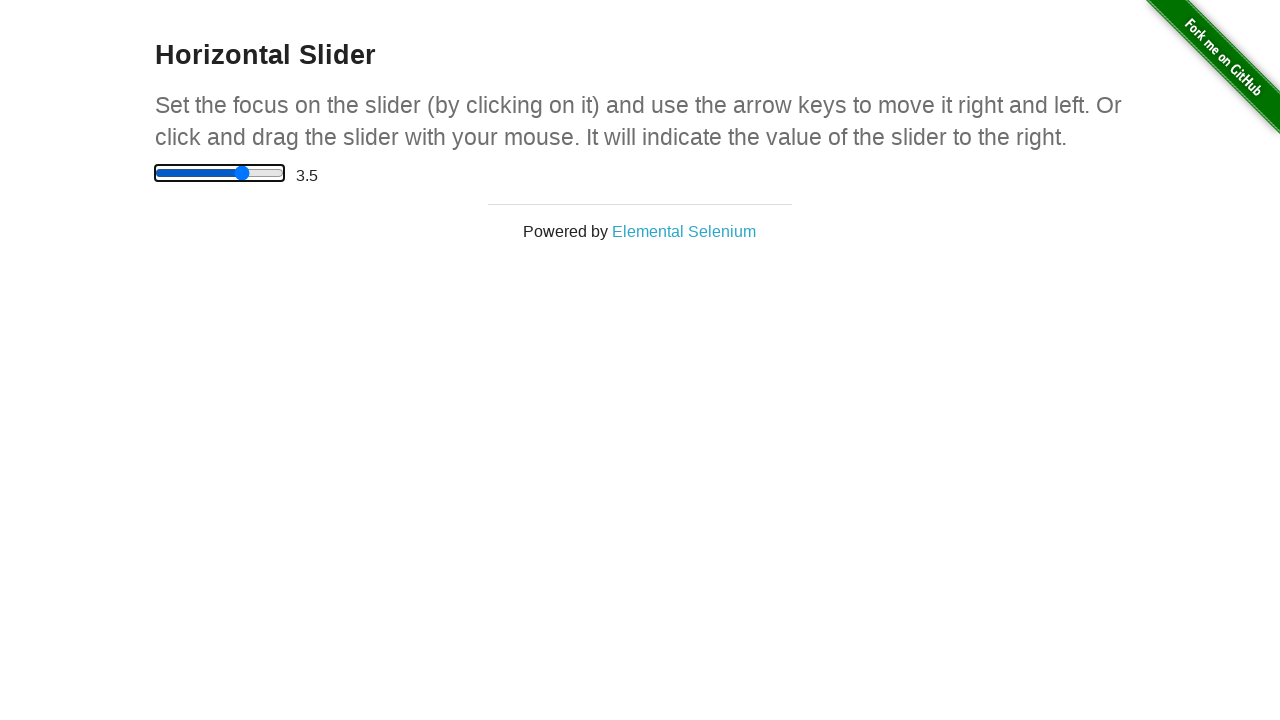

Pressed ArrowRight key to move slider right (iteration 3/9)
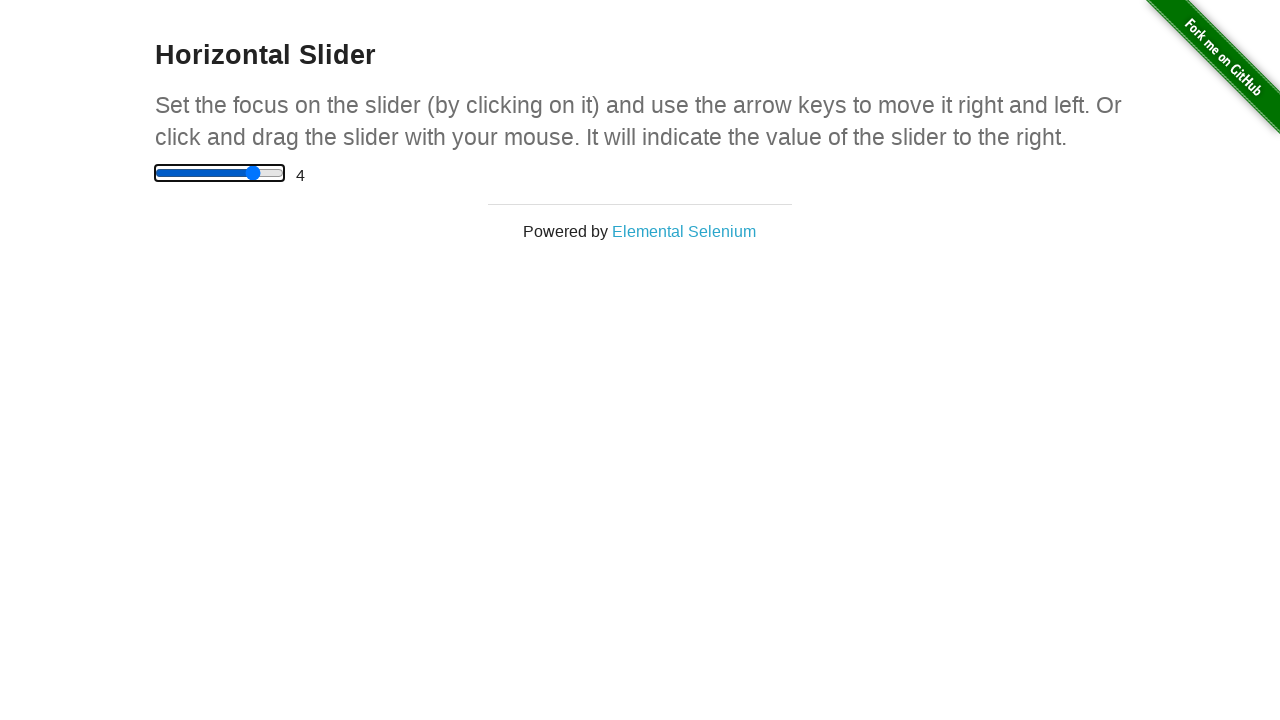

Waited 500ms for slider animation
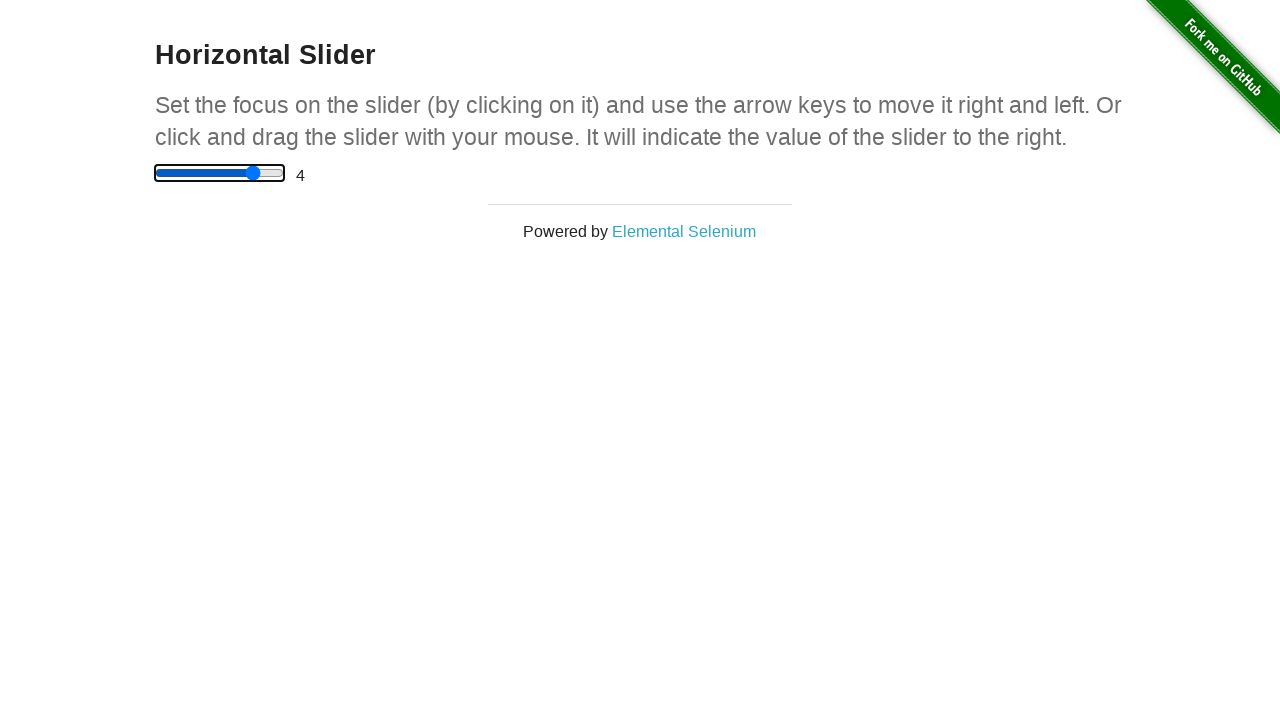

Pressed ArrowRight key to move slider right (iteration 4/9)
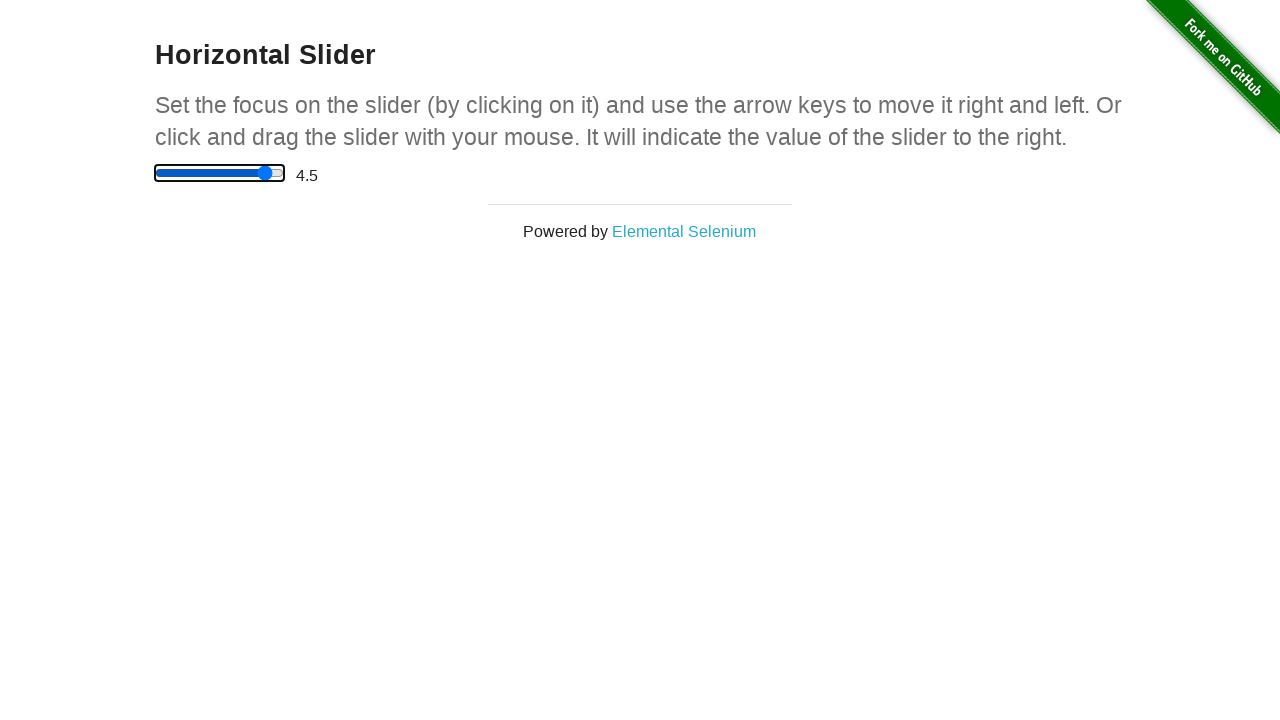

Waited 500ms for slider animation
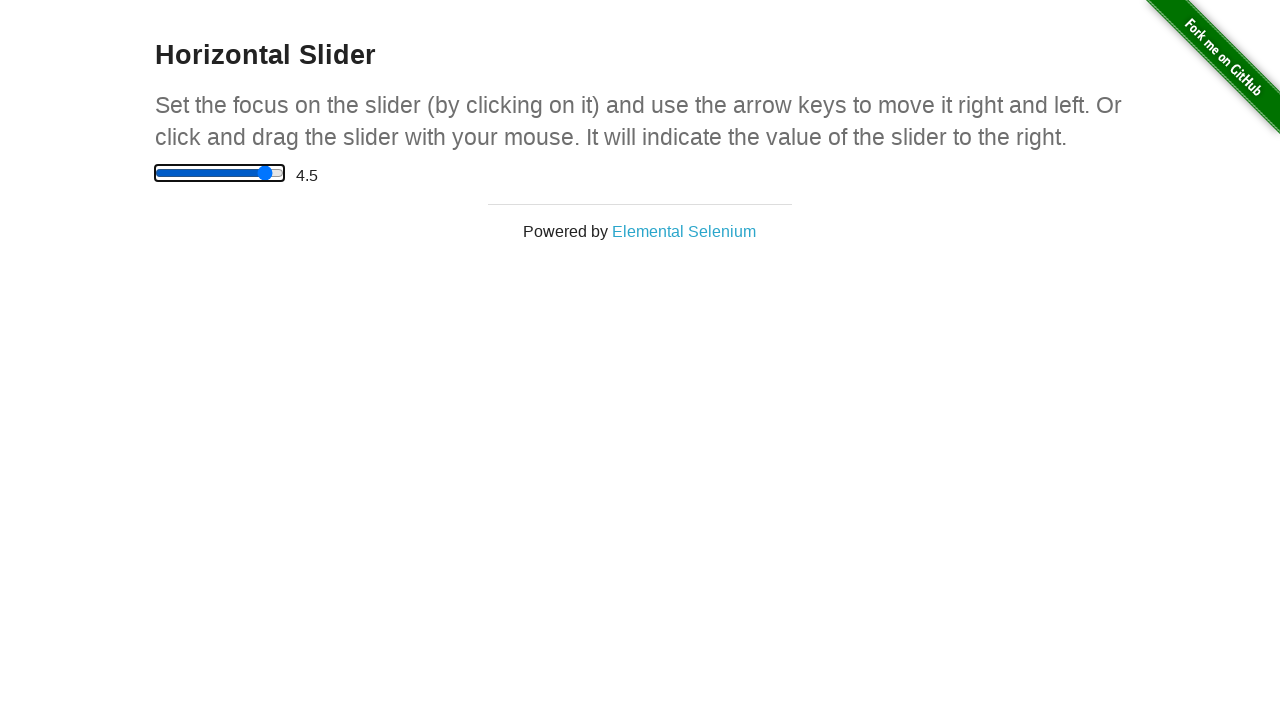

Pressed ArrowRight key to move slider right (iteration 5/9)
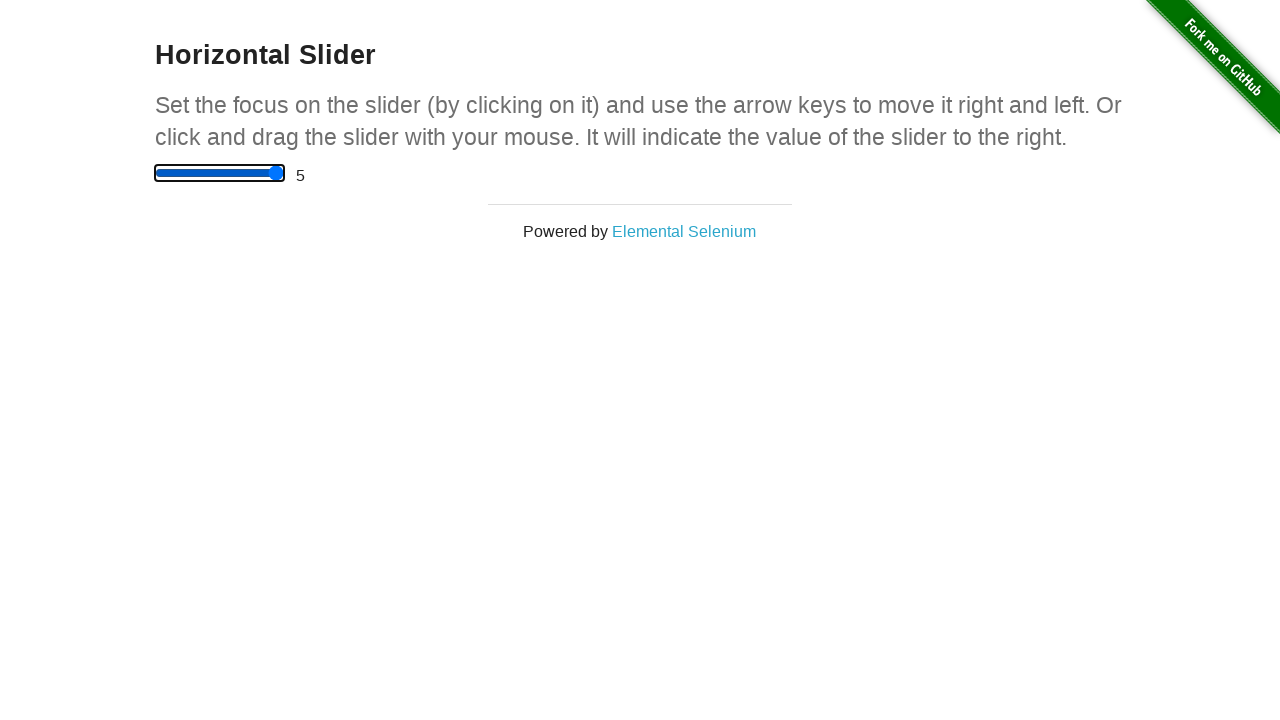

Waited 500ms for slider animation
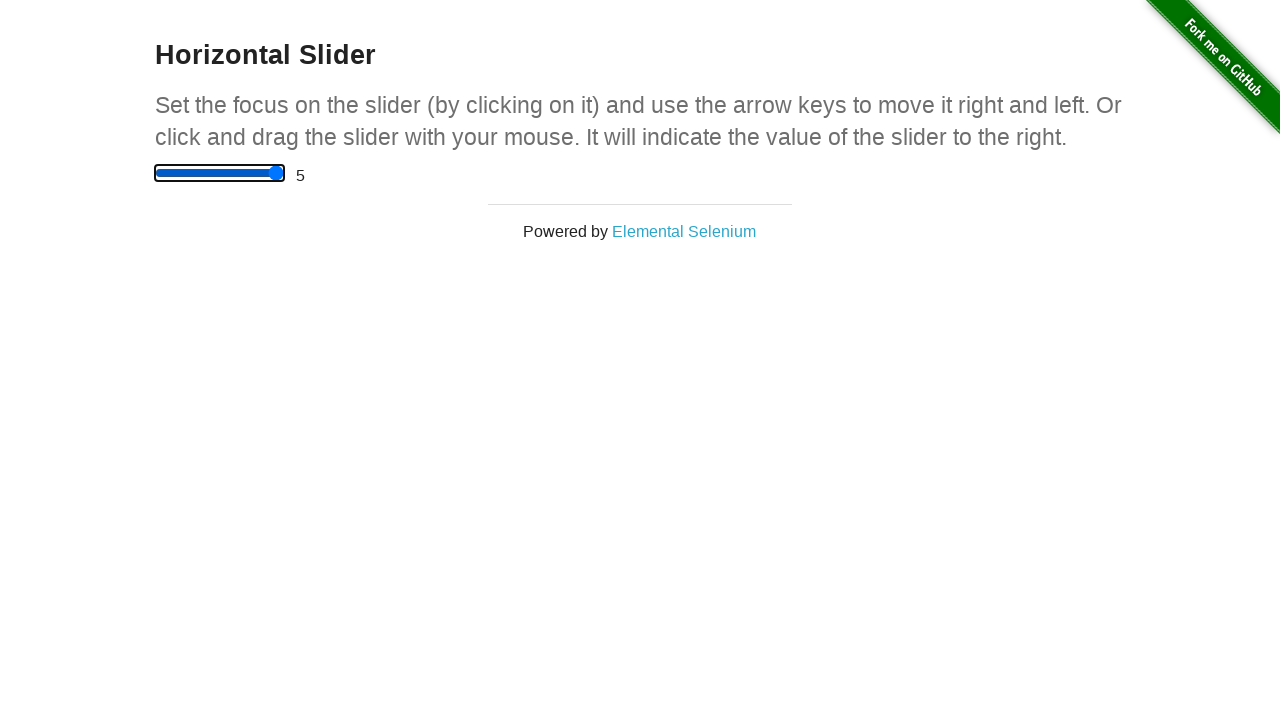

Pressed ArrowRight key to move slider right (iteration 6/9)
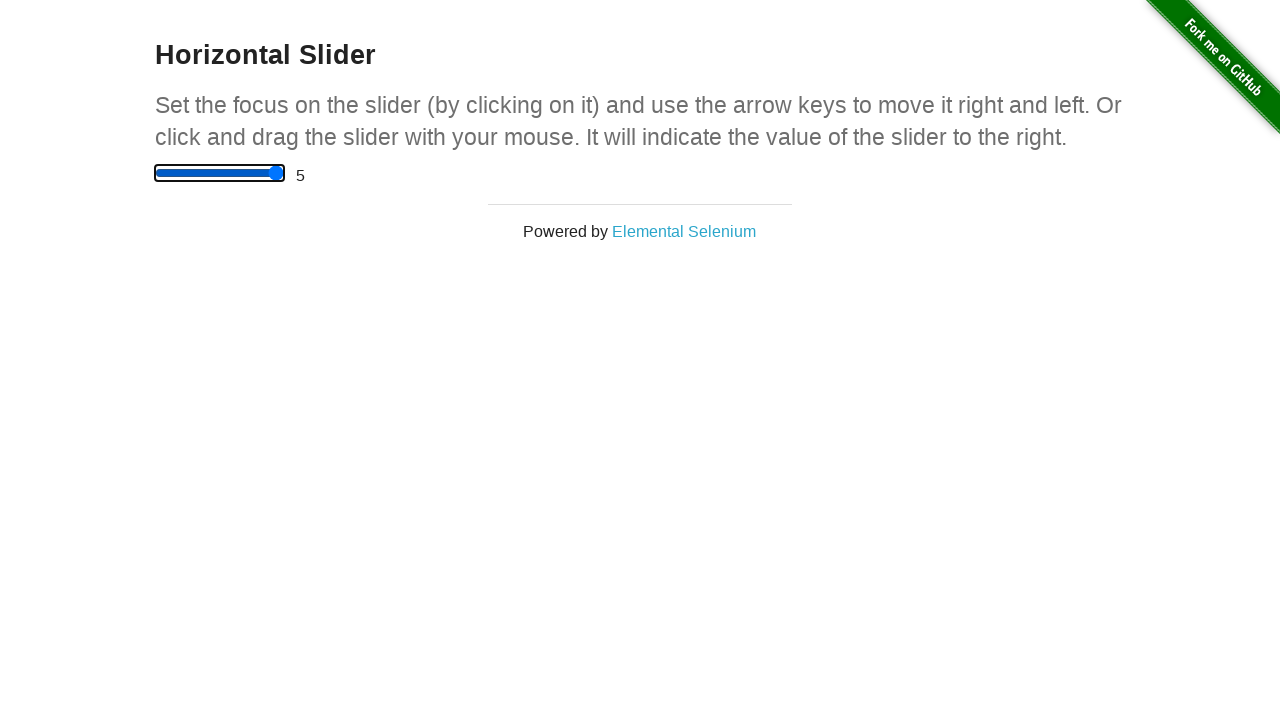

Waited 500ms for slider animation
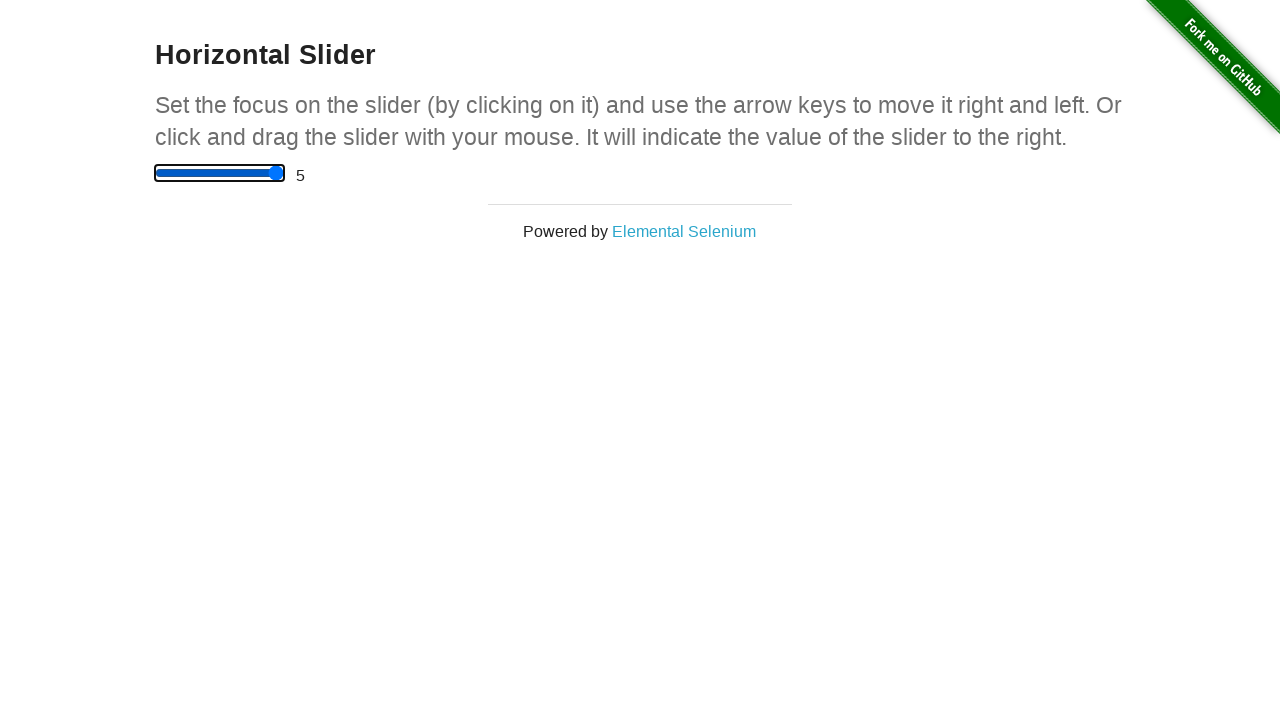

Pressed ArrowRight key to move slider right (iteration 7/9)
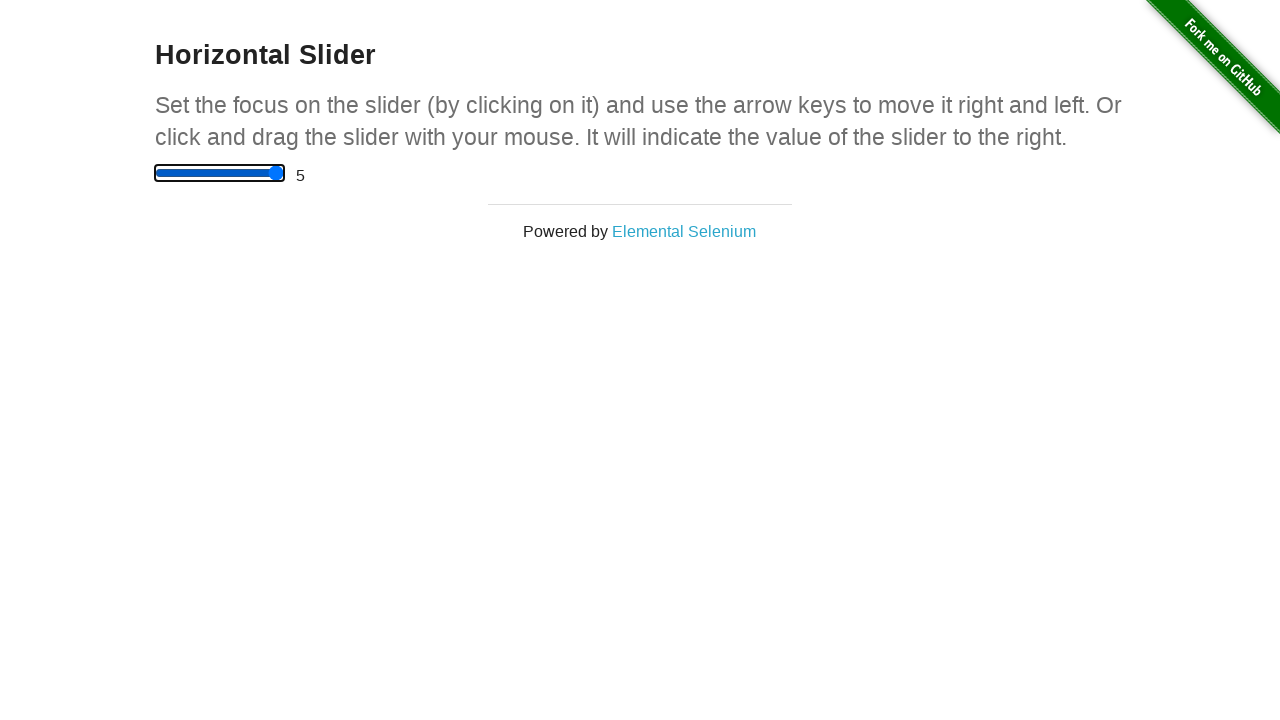

Waited 500ms for slider animation
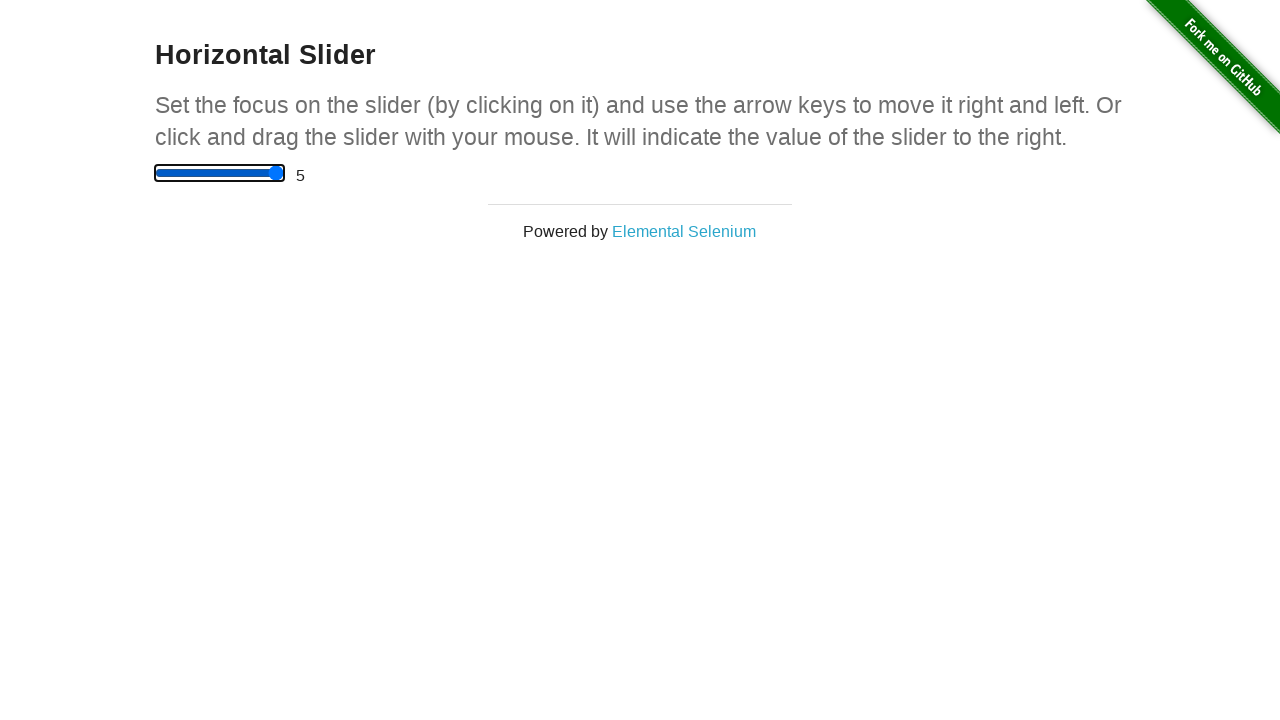

Pressed ArrowRight key to move slider right (iteration 8/9)
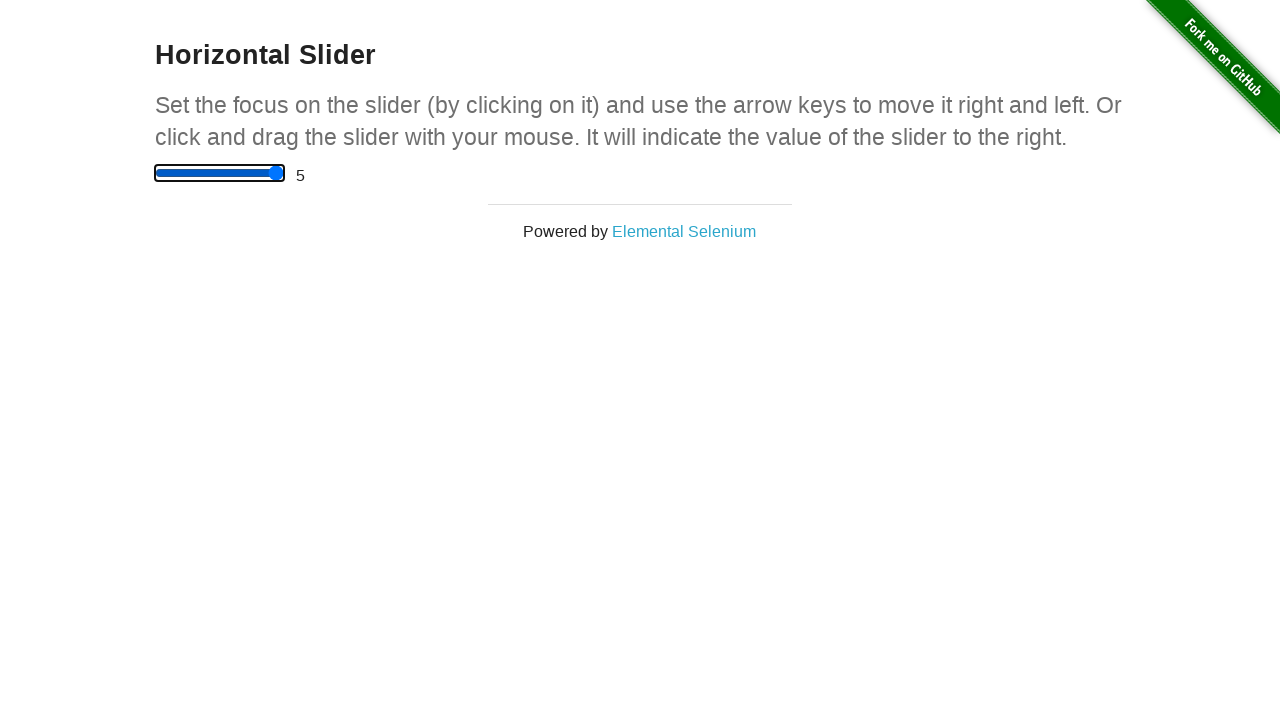

Waited 500ms for slider animation
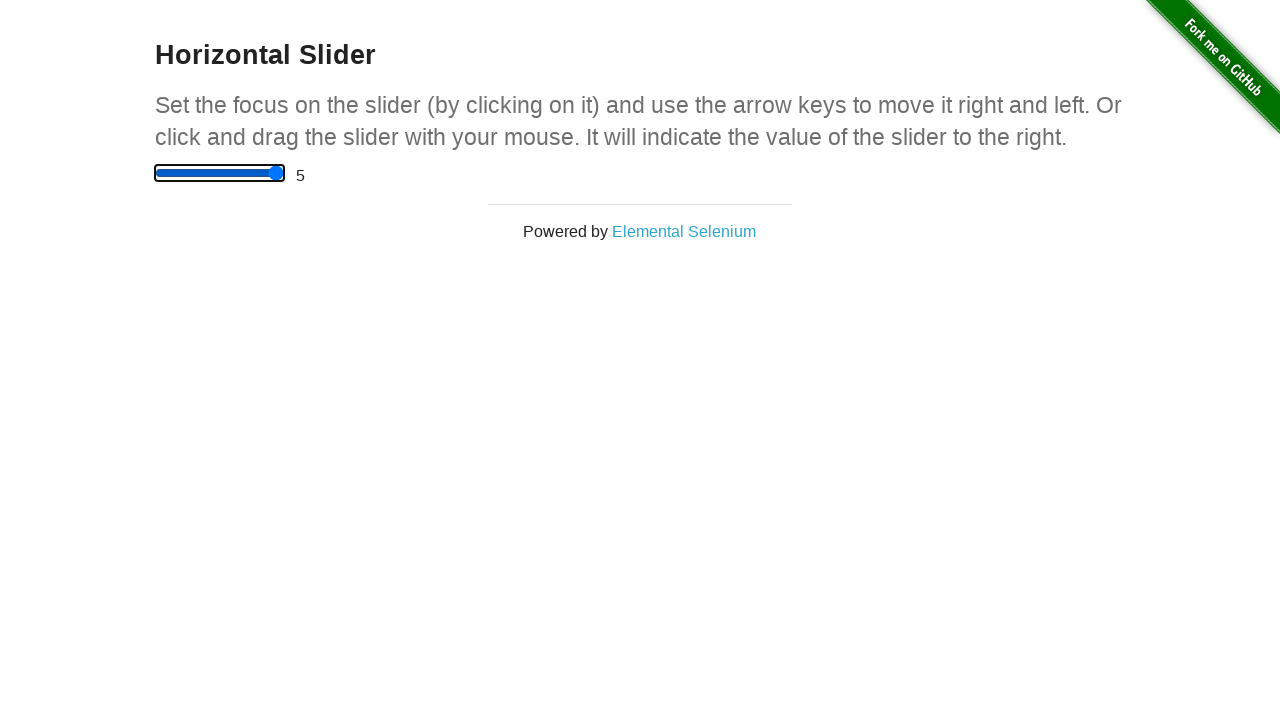

Pressed ArrowRight key to move slider right (iteration 9/9)
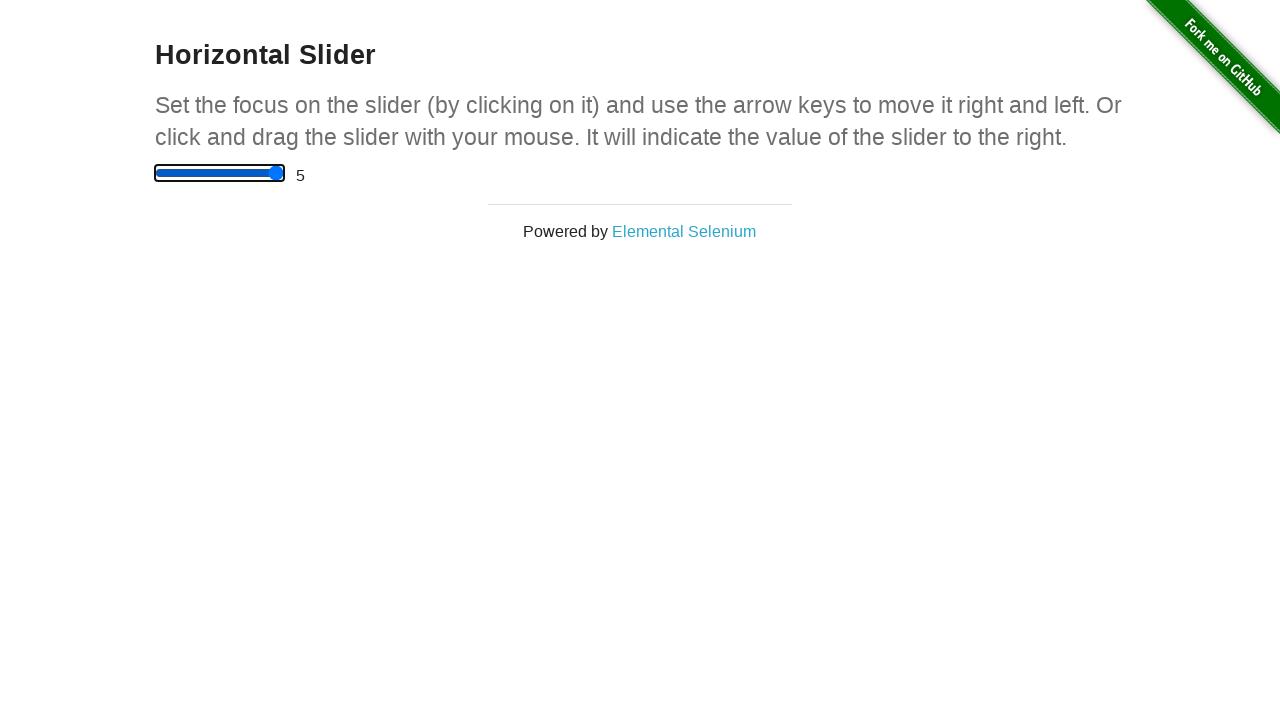

Waited 500ms for slider animation
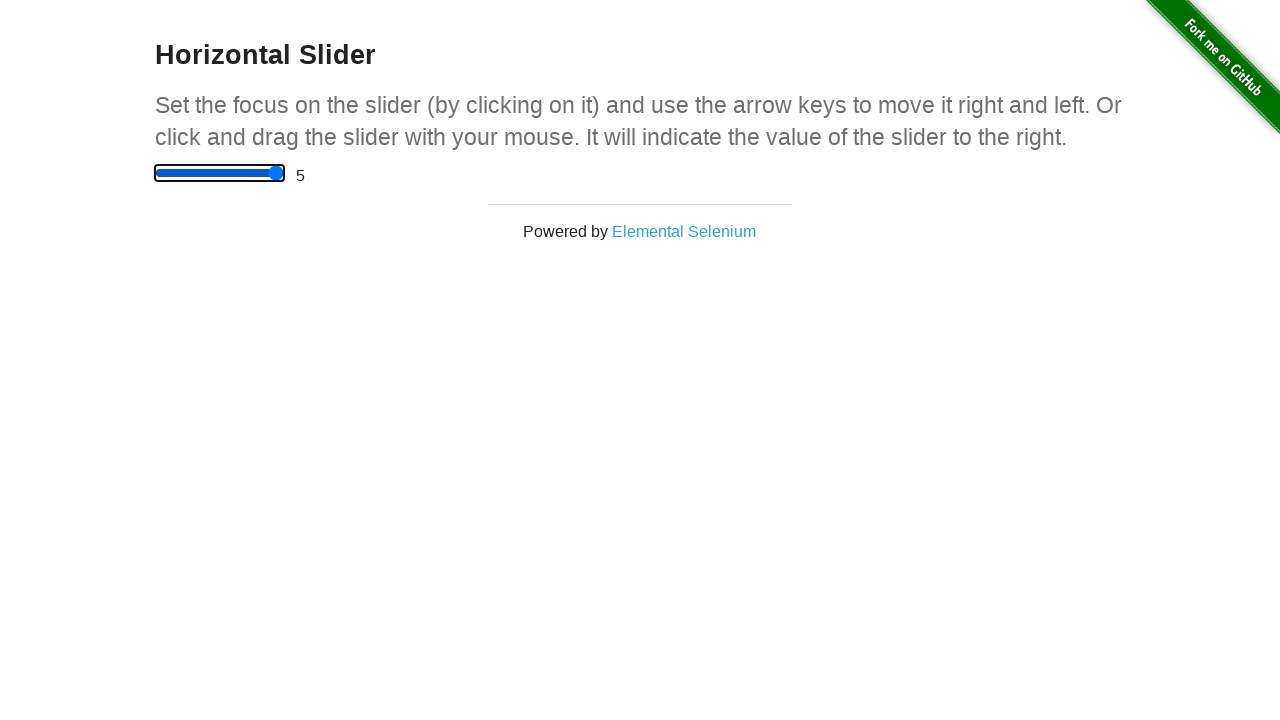

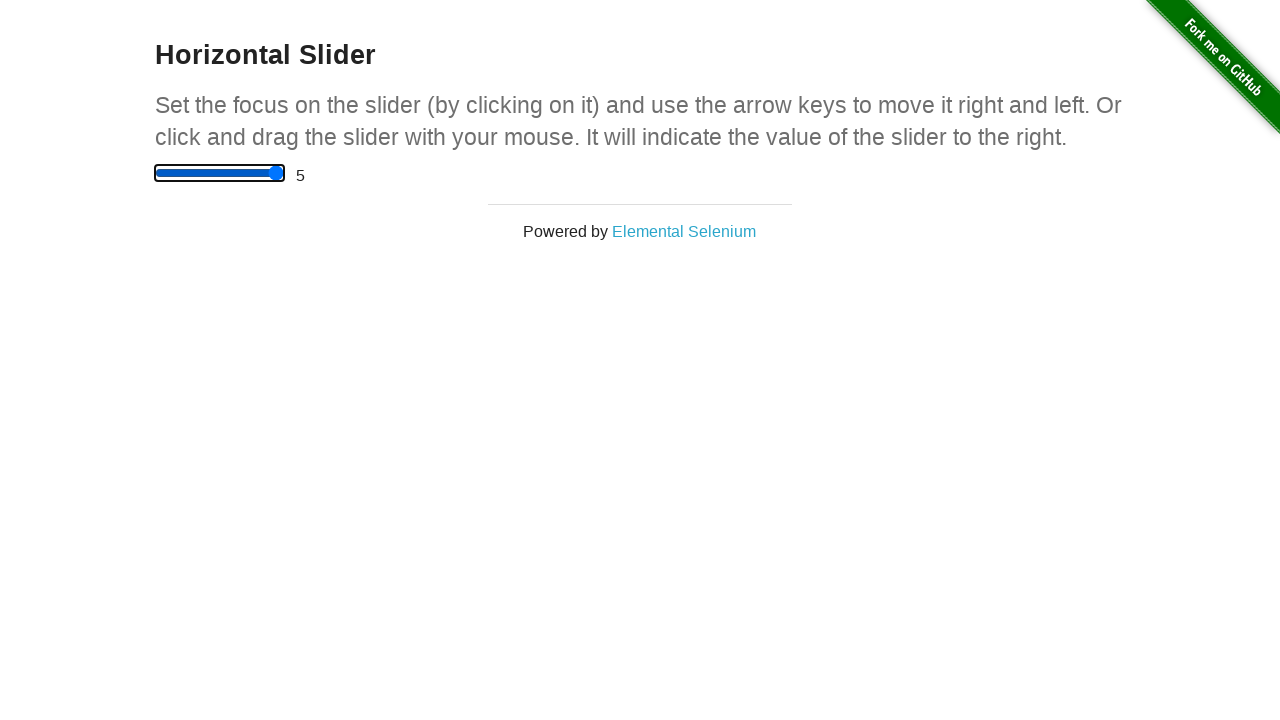